Tests iframe handling by switching to an iframe to verify text content is visible, then switching back to the parent frame and clicking a link

Starting URL: https://the-internet.herokuapp.com/iframe

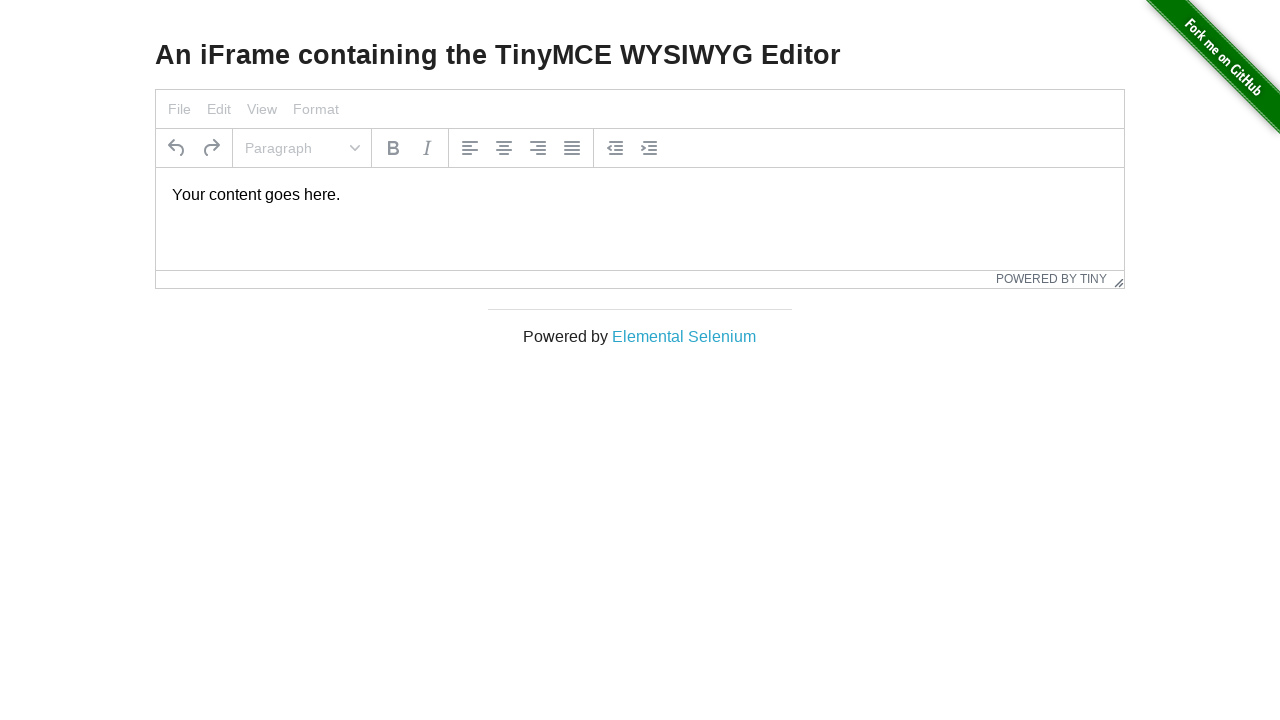

Located iframe with id 'mce_0_ifr'
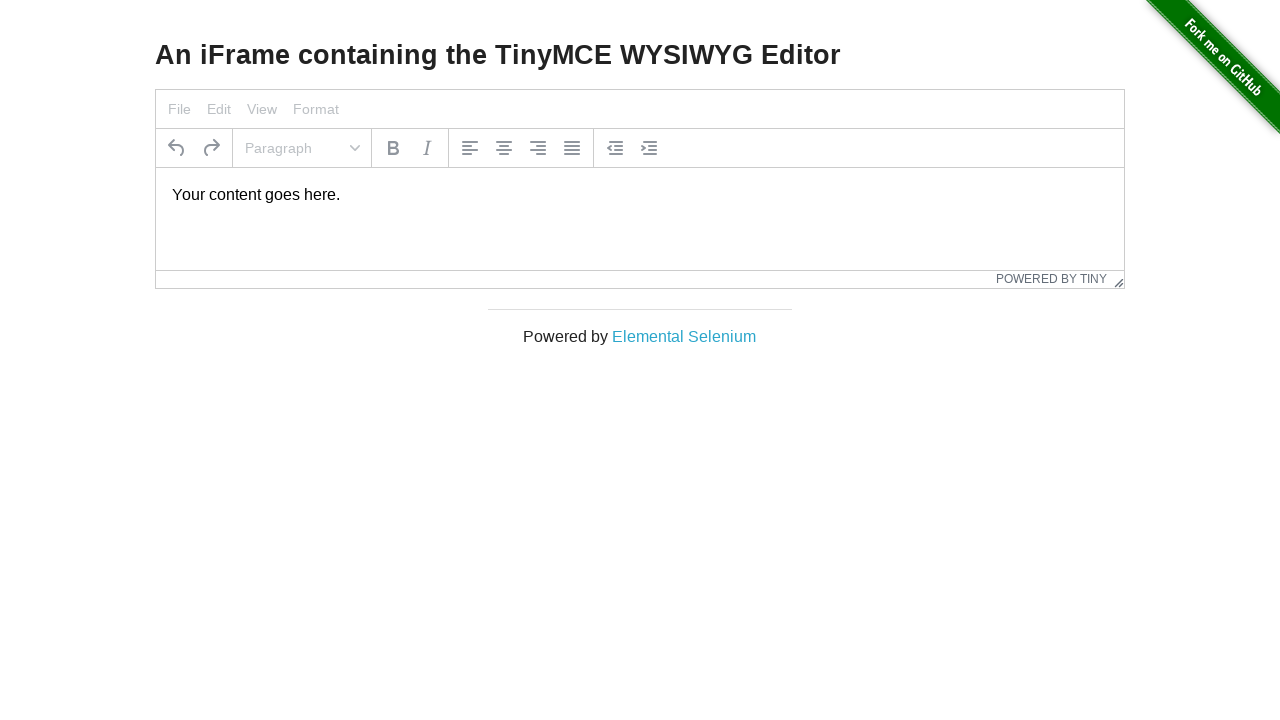

Located paragraph element inside iframe
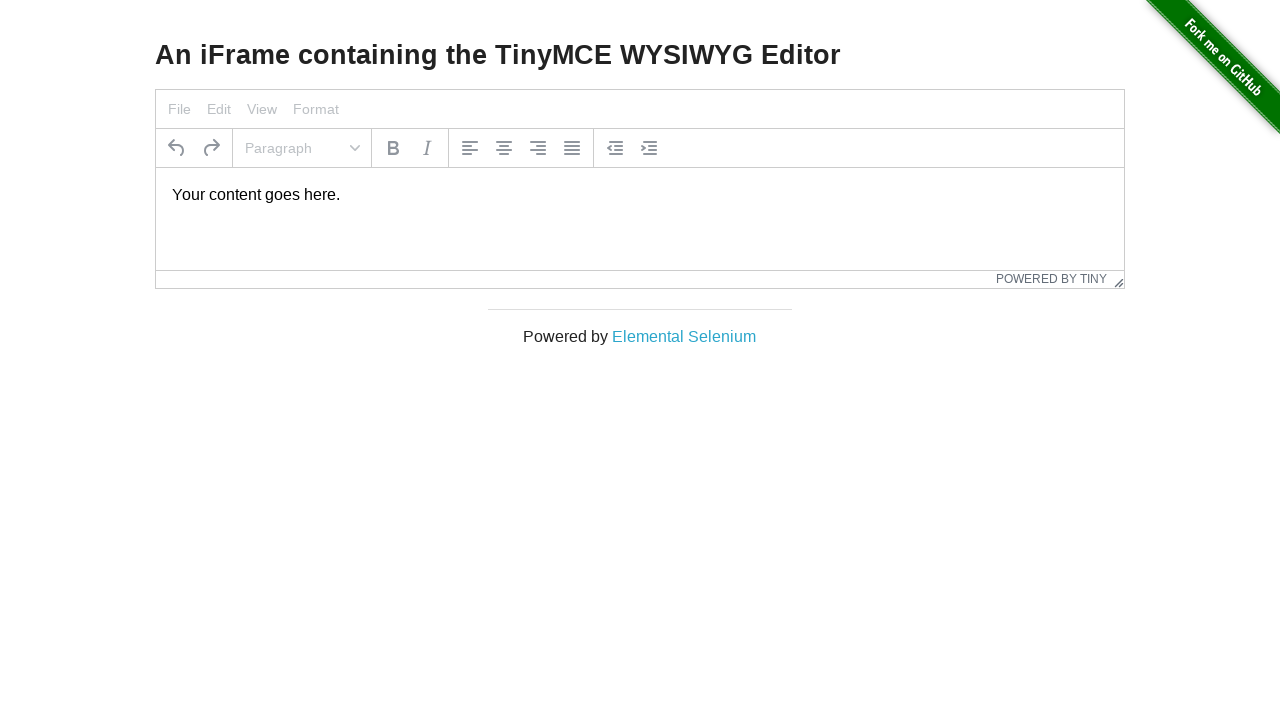

Verified paragraph text is visible inside iframe
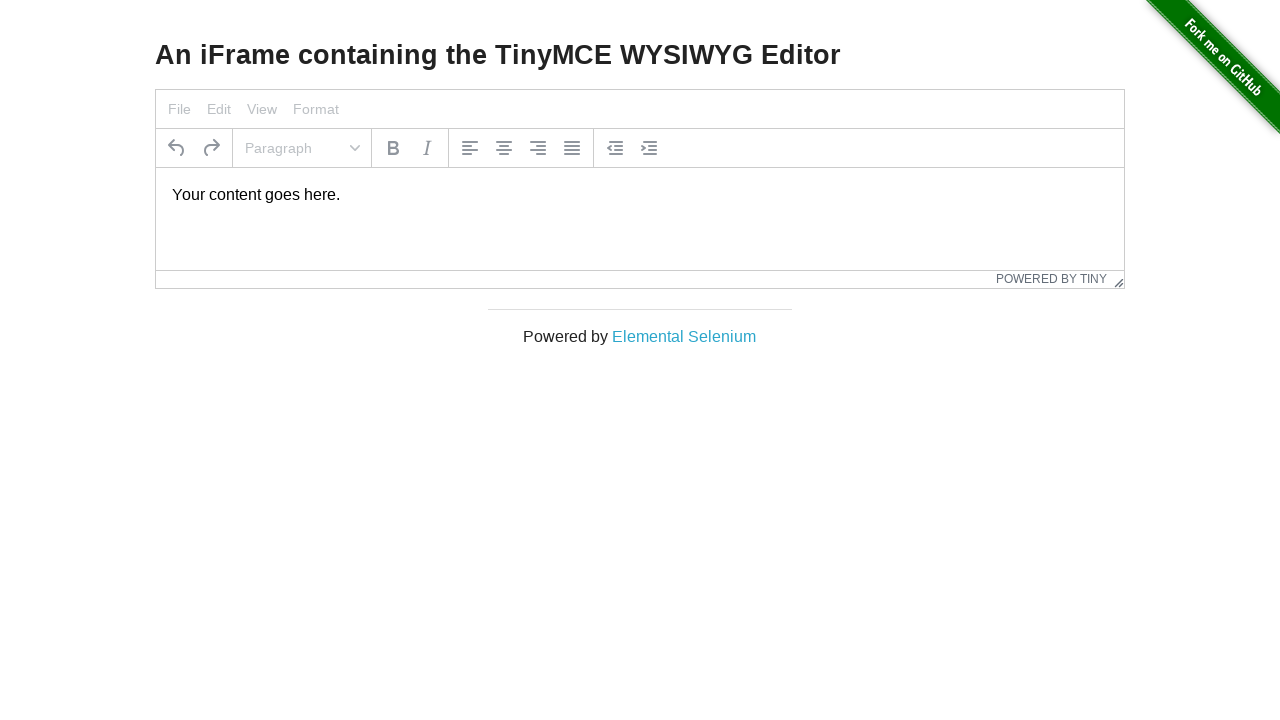

Clicked 'Elemental Selenium' link on main frame at (684, 336) on text=Elemental Selenium
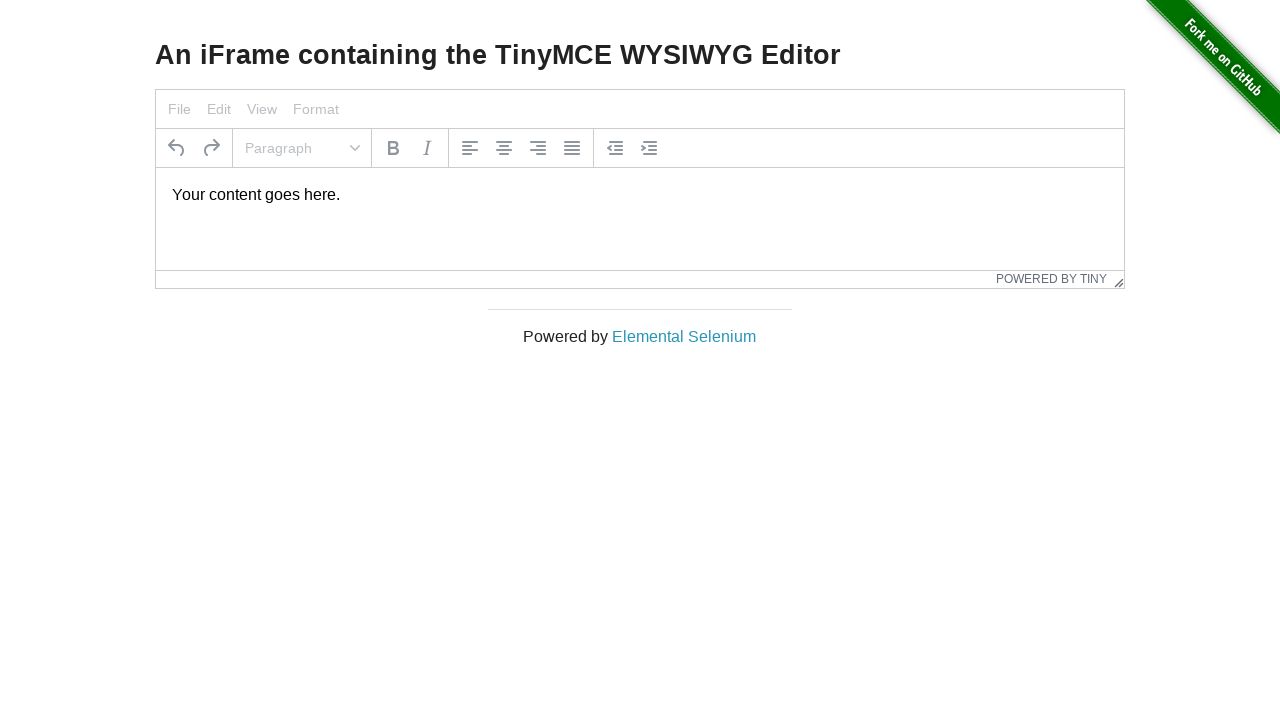

Page navigation completed and fully loaded
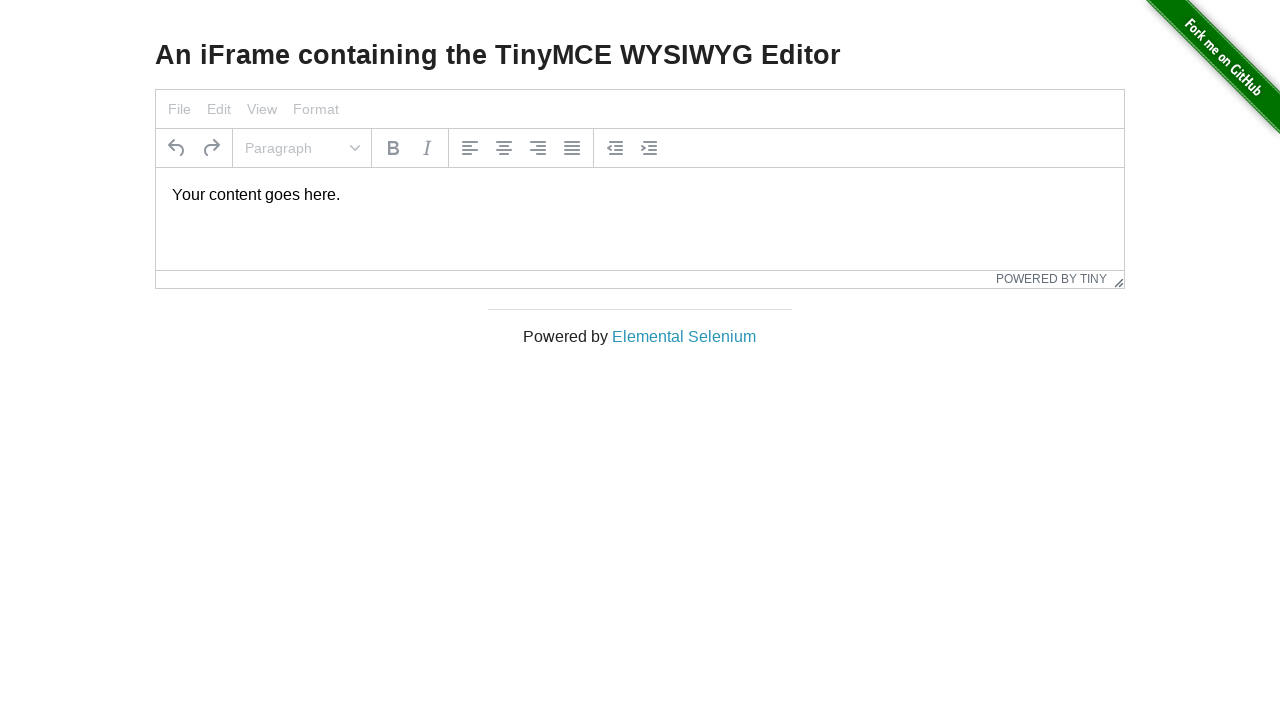

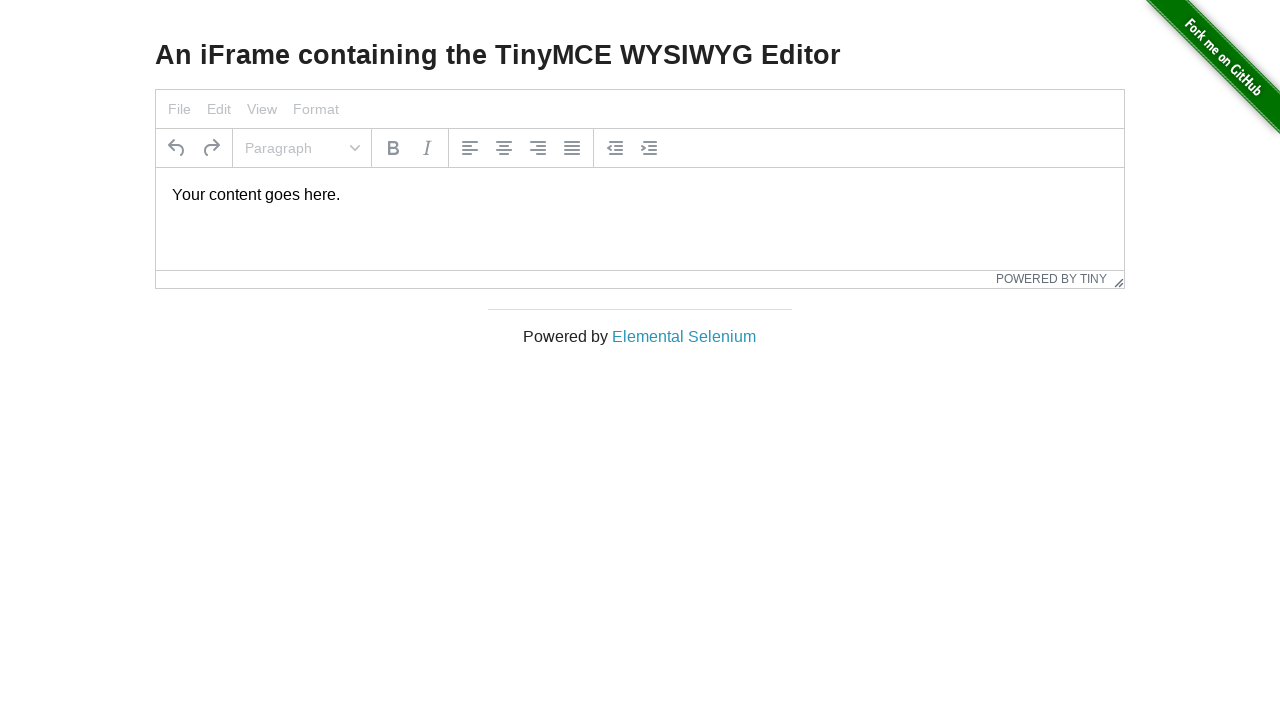